Tests radio button selection functionality by checking initial state and clicking the male radio button option

Starting URL: https://testautomationpractice.blogspot.com/

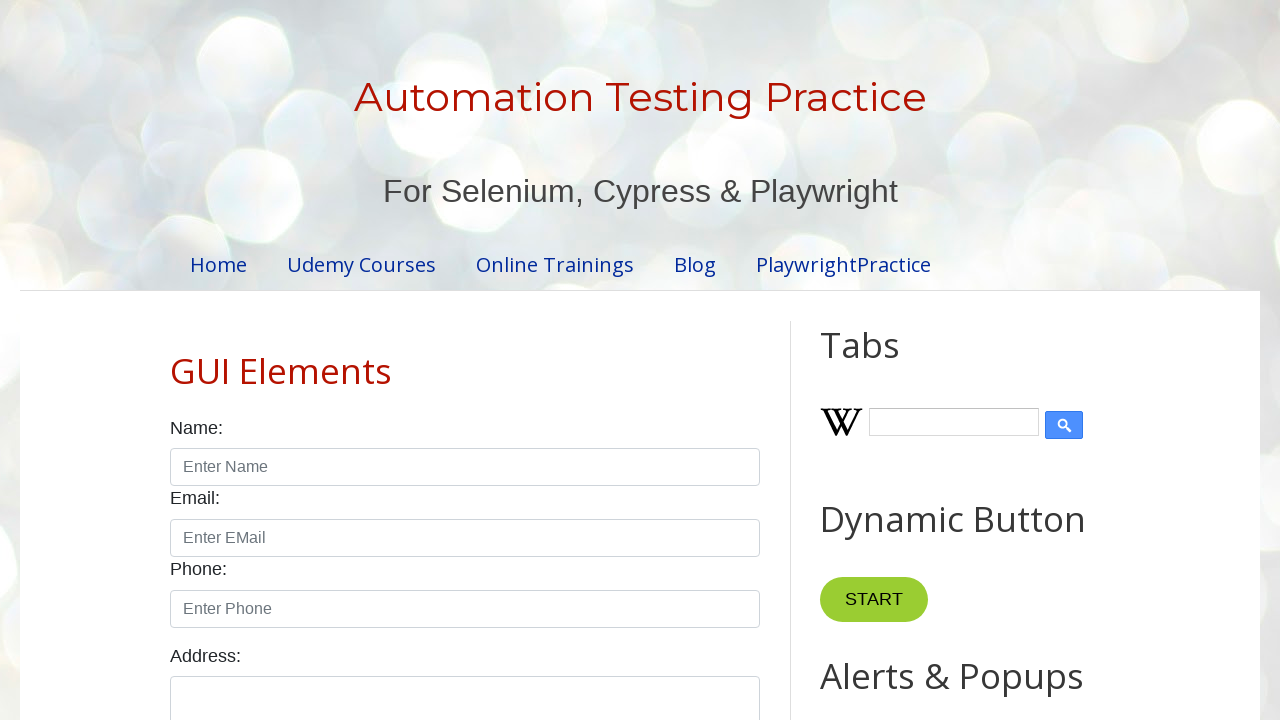

Located male radio button element
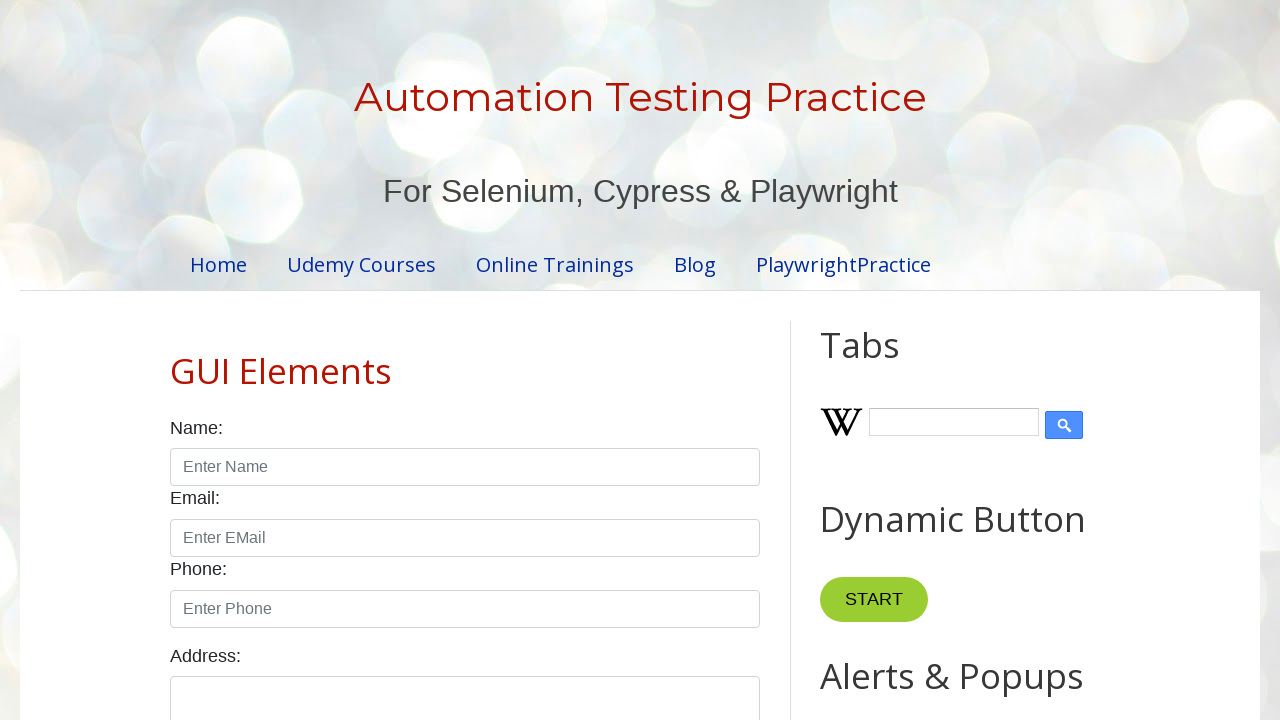

Located female radio button element
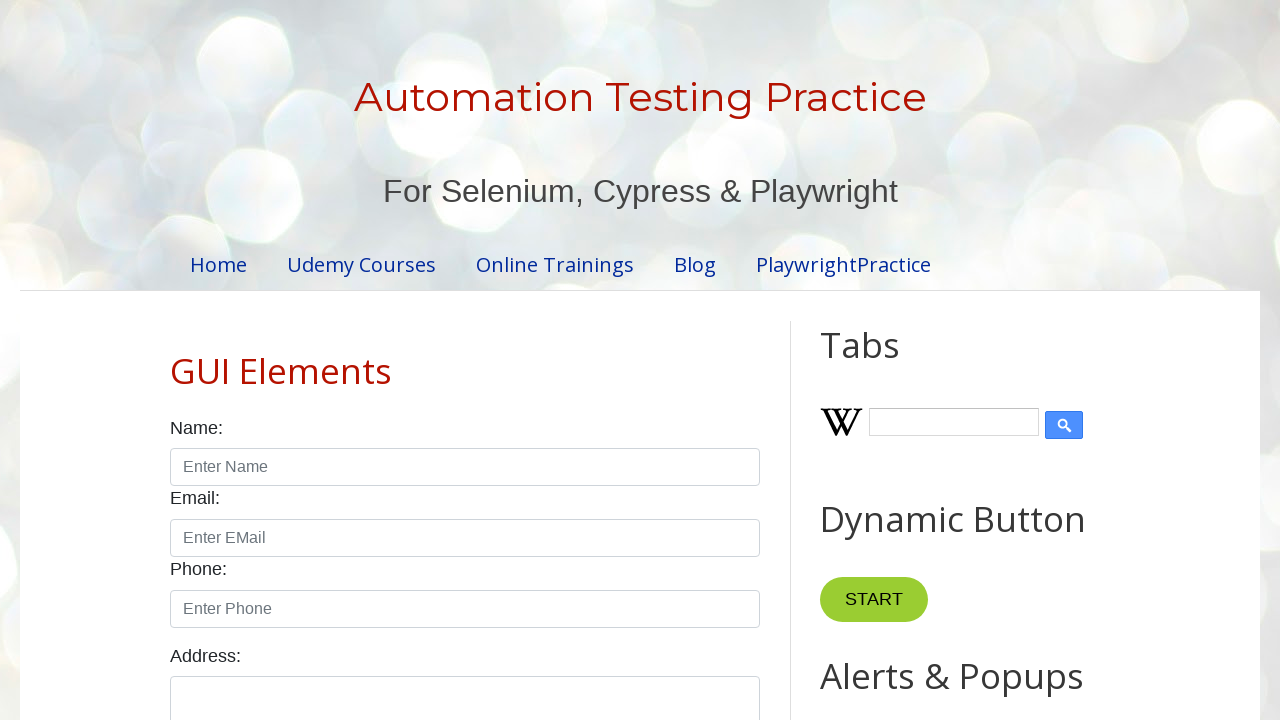

Verified male radio button is initially unchecked
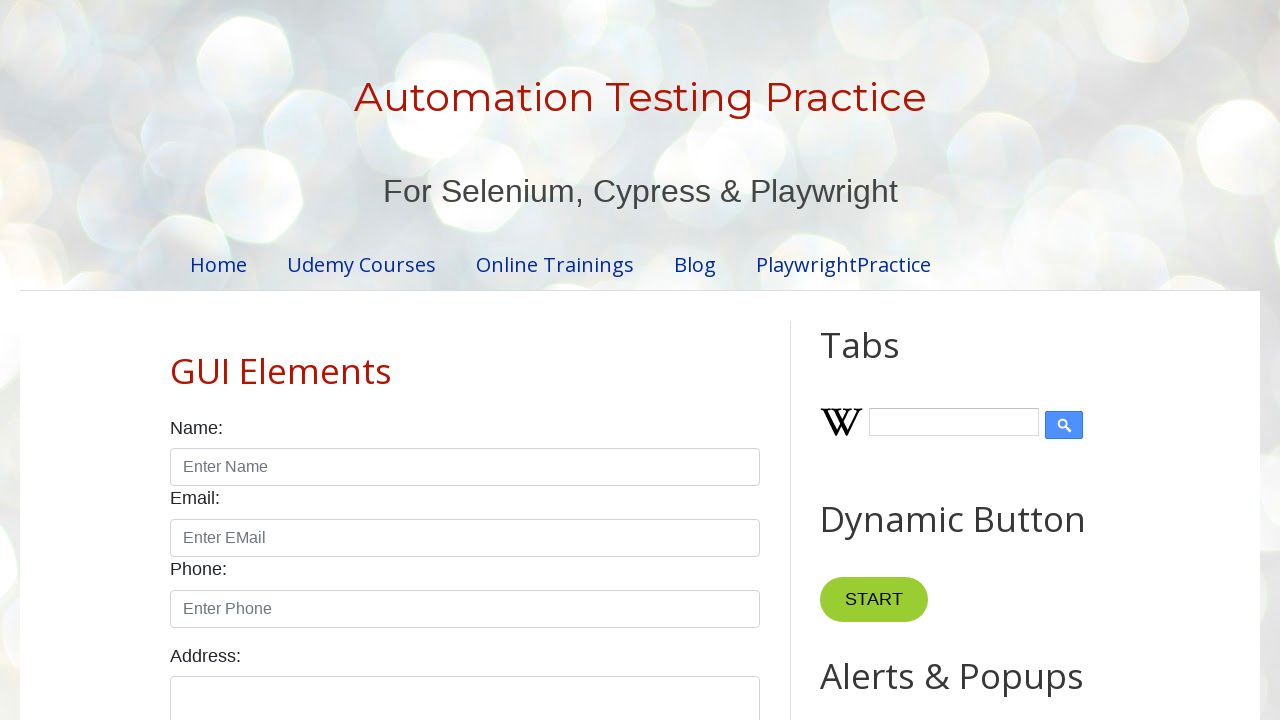

Verified female radio button is initially unchecked
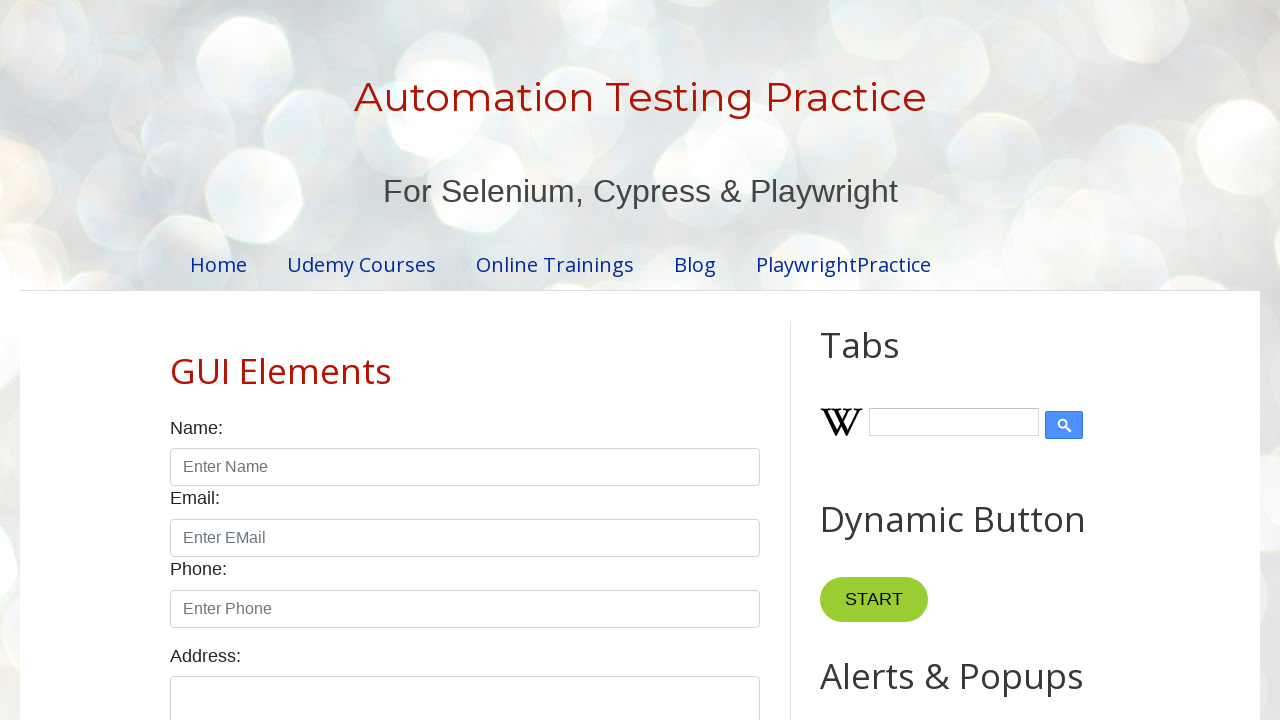

Clicked male radio button at (176, 360) on xpath=//input[@id='male']
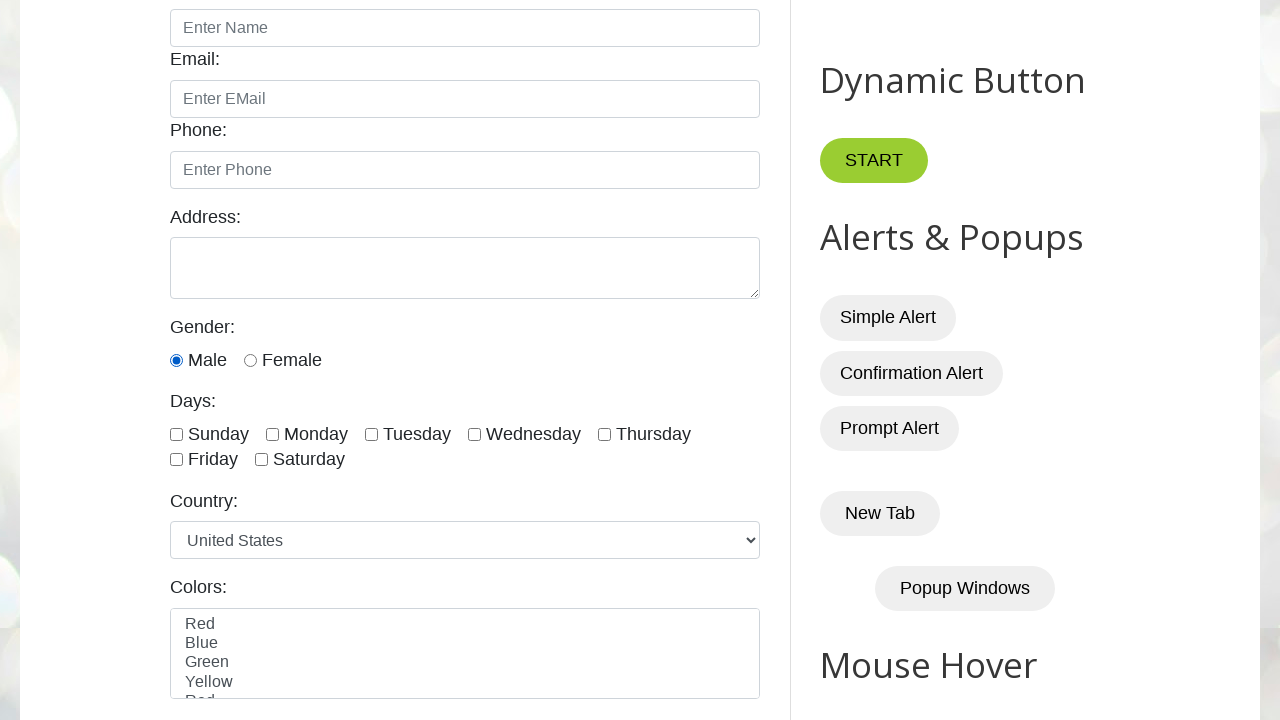

Verified male radio button is now checked
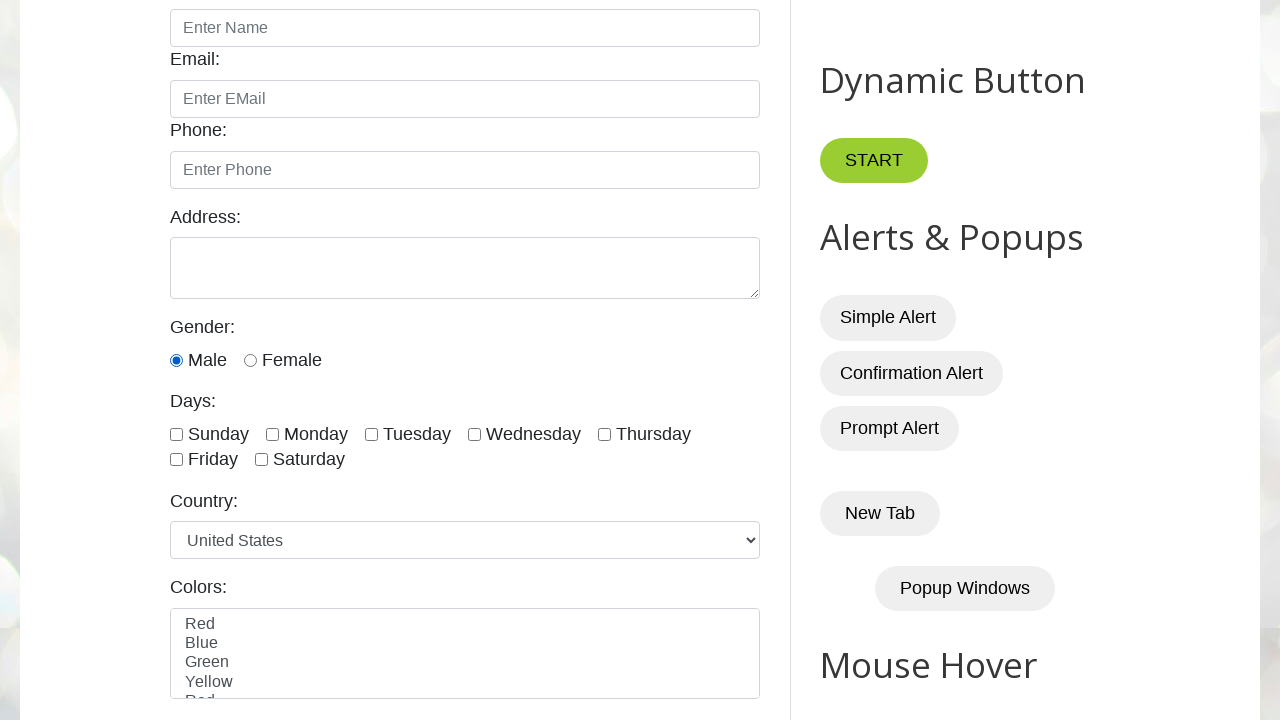

Verified female radio button remains unchecked
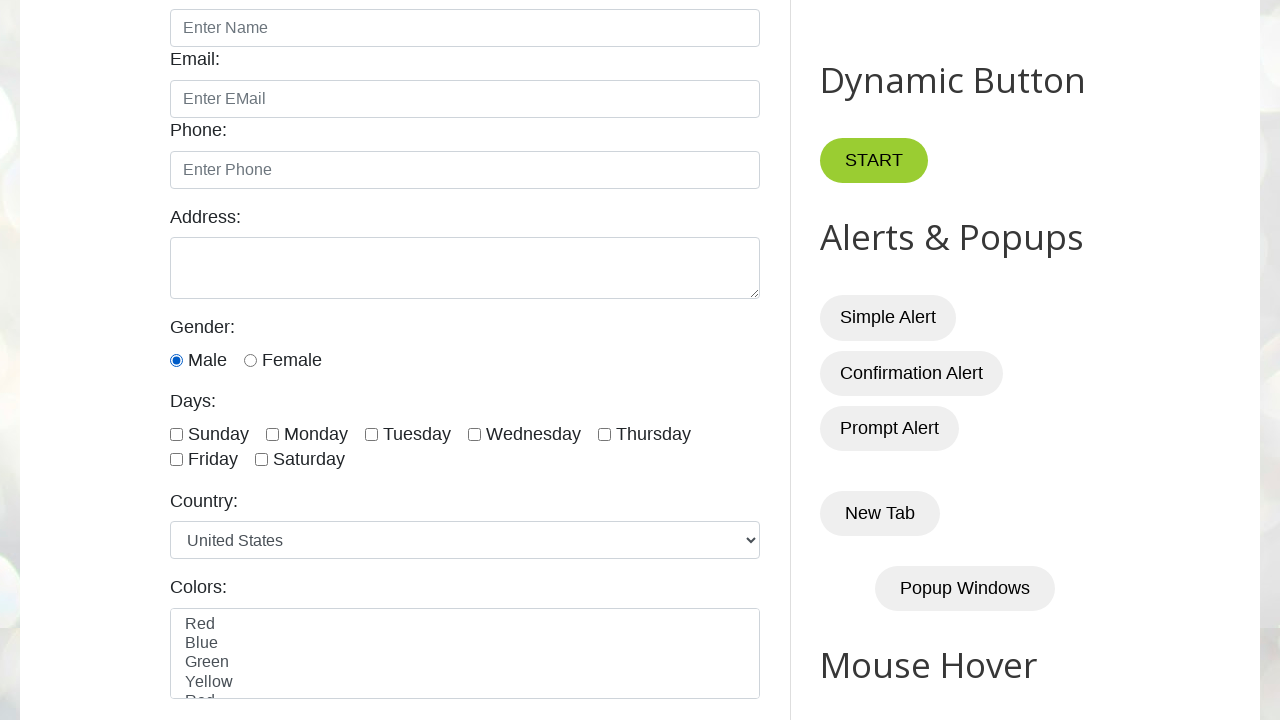

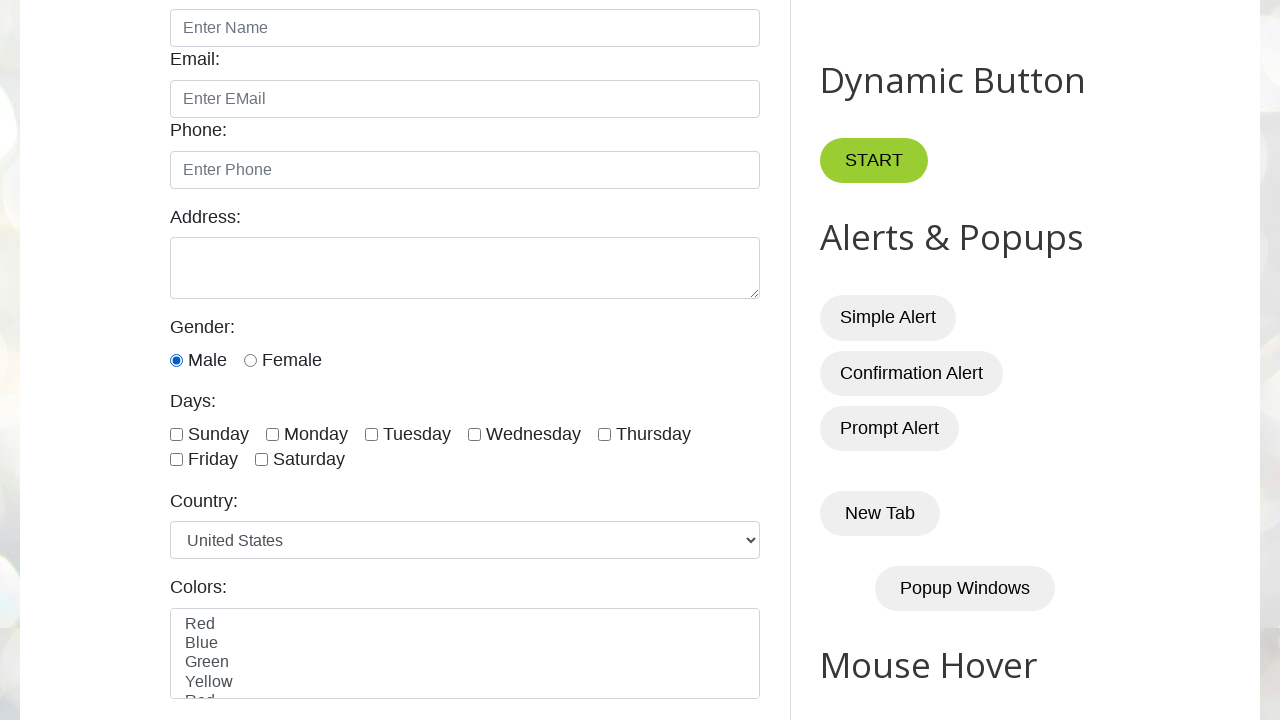